Tests checkbox toggling functionality by clicking the second checkbox and verifying its state changes from its initial state

Starting URL: https://the-internet.herokuapp.com/checkboxes

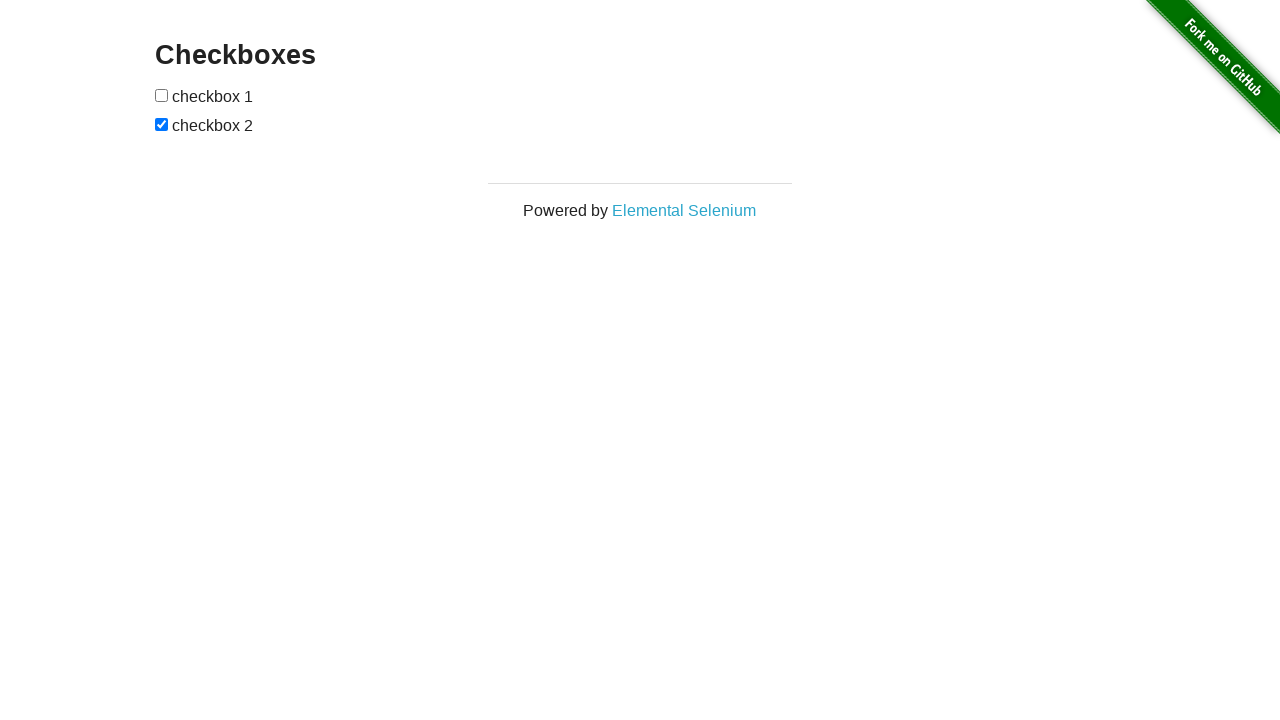

Located the second checkbox element
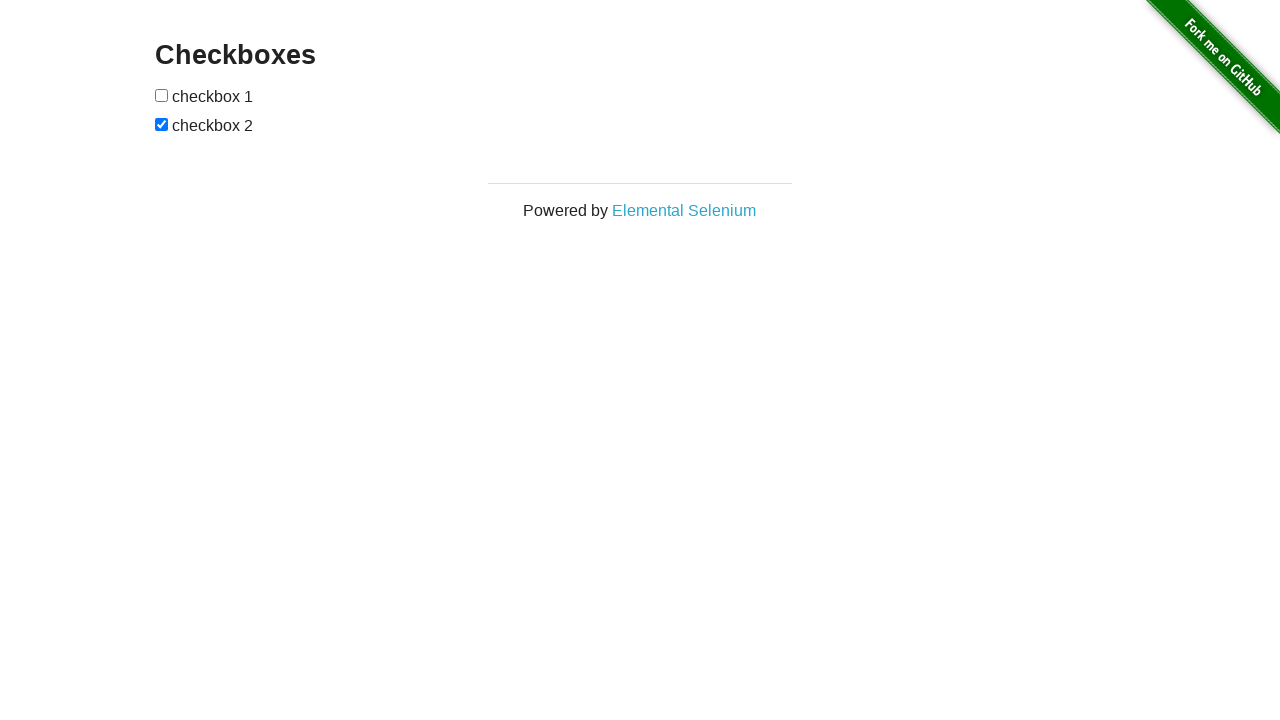

Retrieved initial checkbox state: True
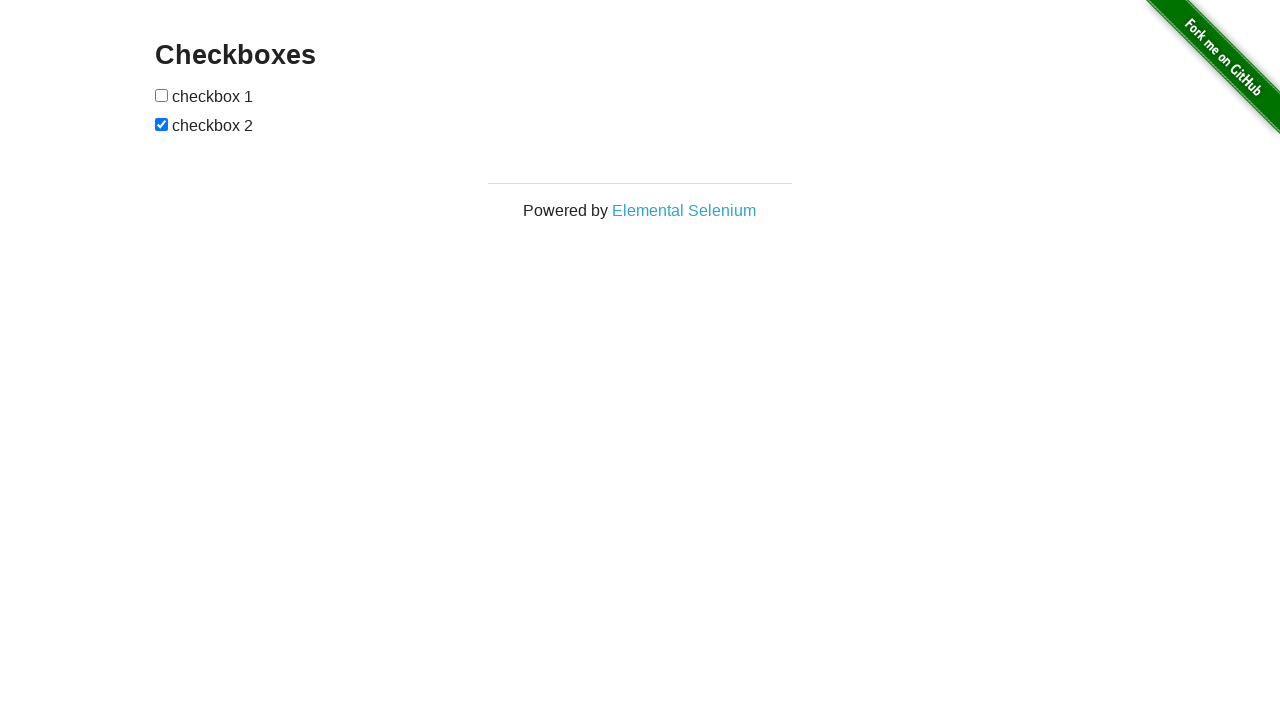

Clicked the second checkbox at (162, 124) on input[type='checkbox'] >> nth=1
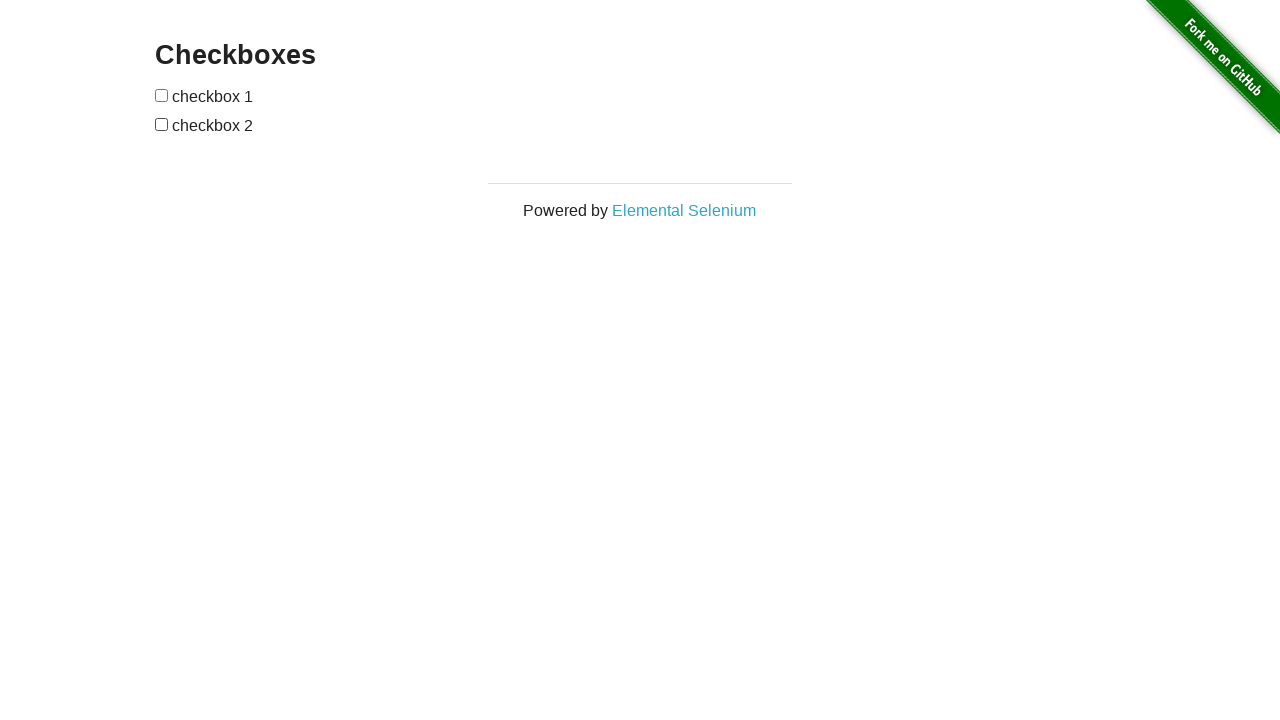

Retrieved final checkbox state: False
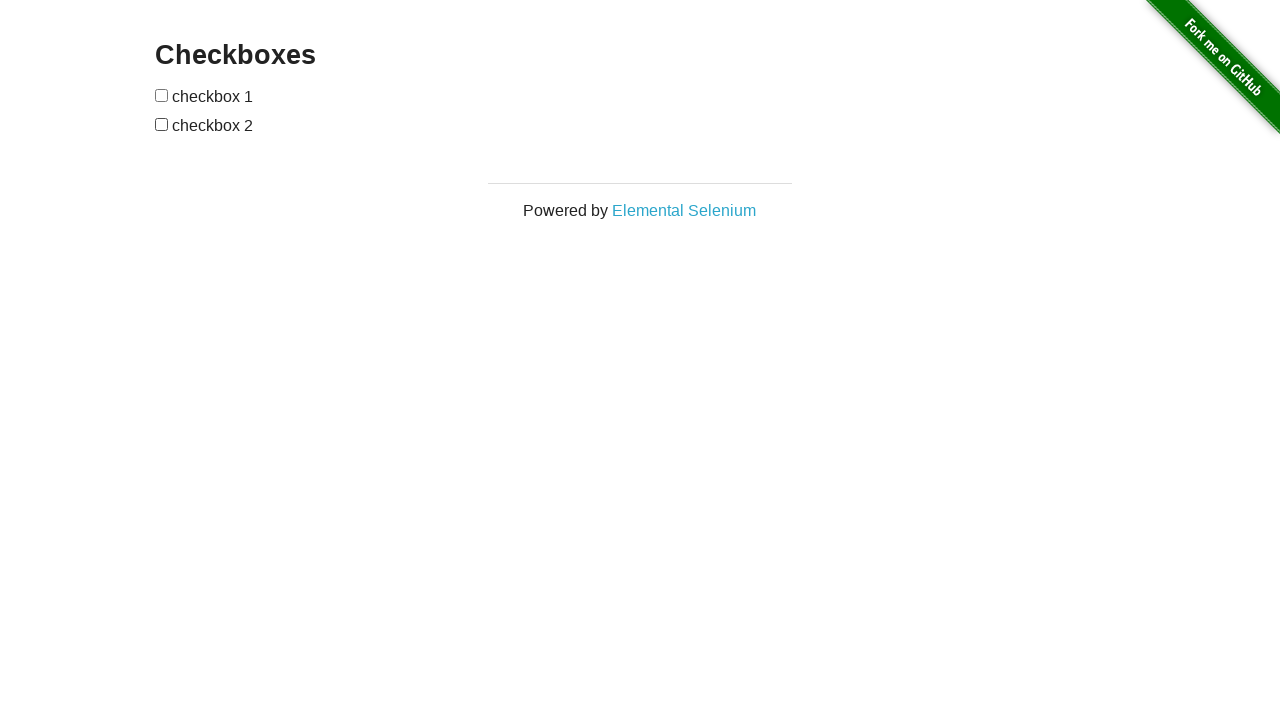

Verified checkbox state toggled successfully
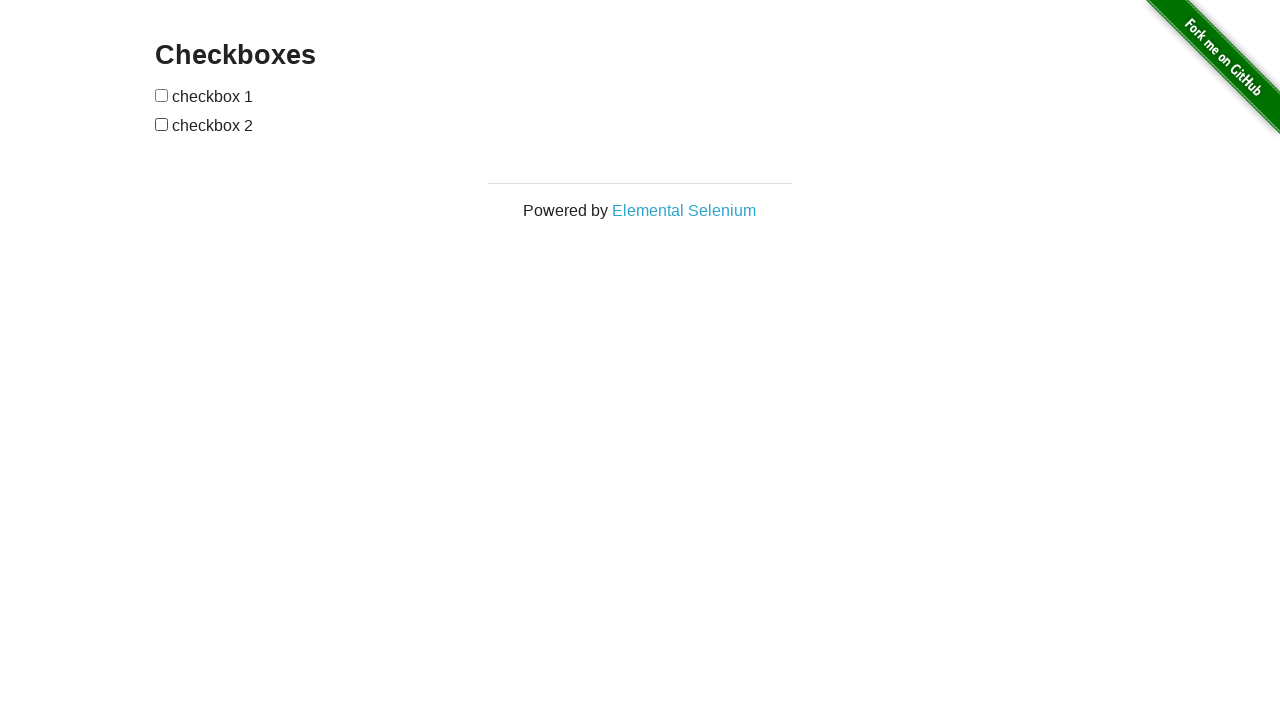

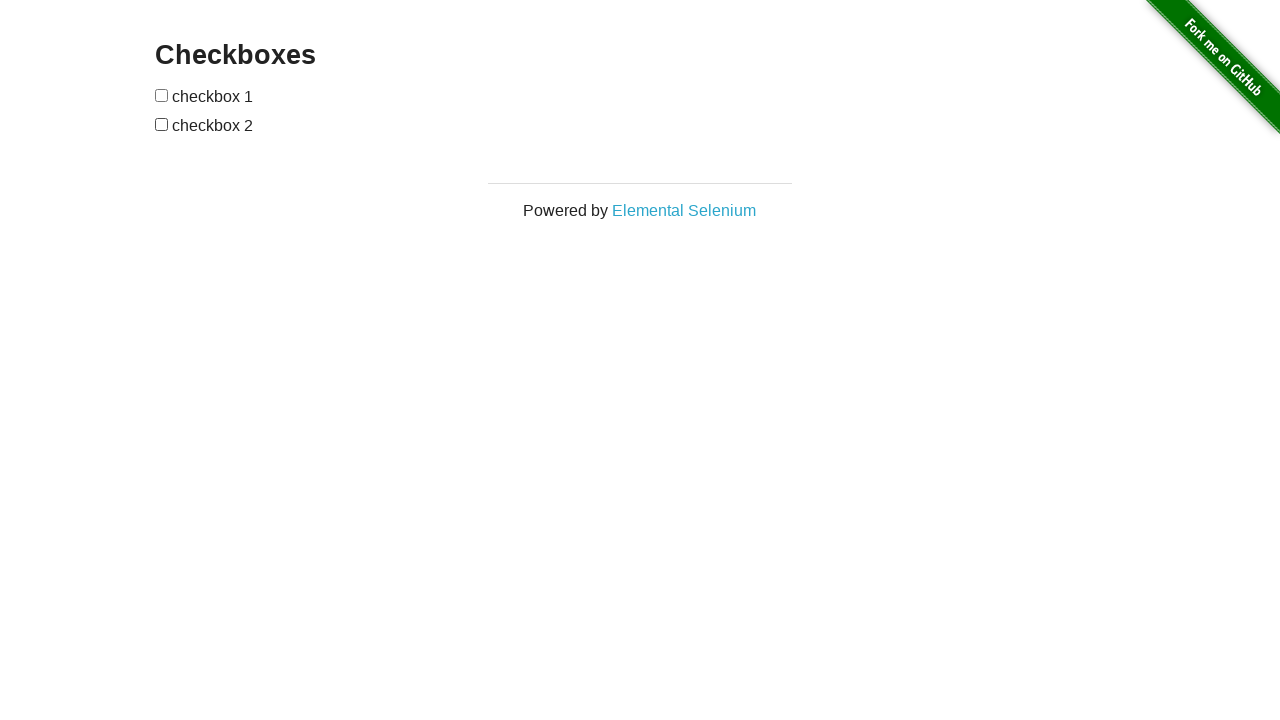